Tests closing a fake alert dialog by clicking on the OK button.

Starting URL: https://testpages.eviltester.com/styled/alerts/fake-alert-test.html

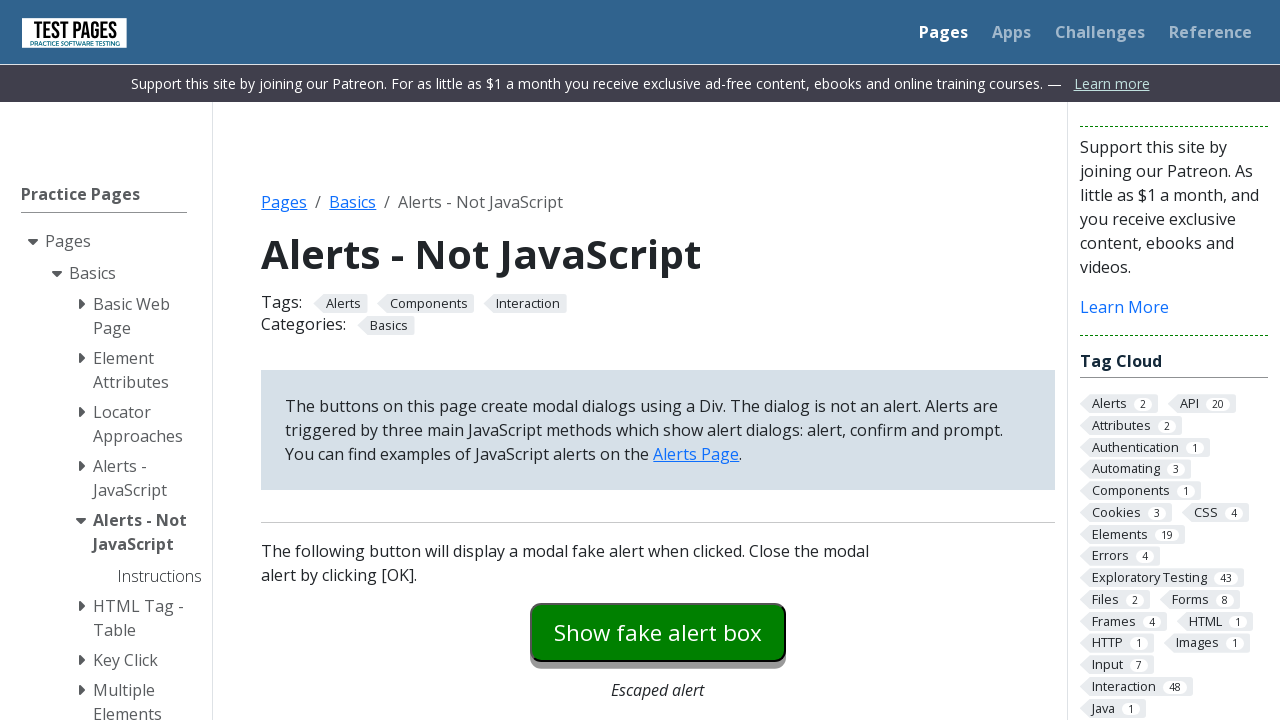

Navigated to fake alert test page
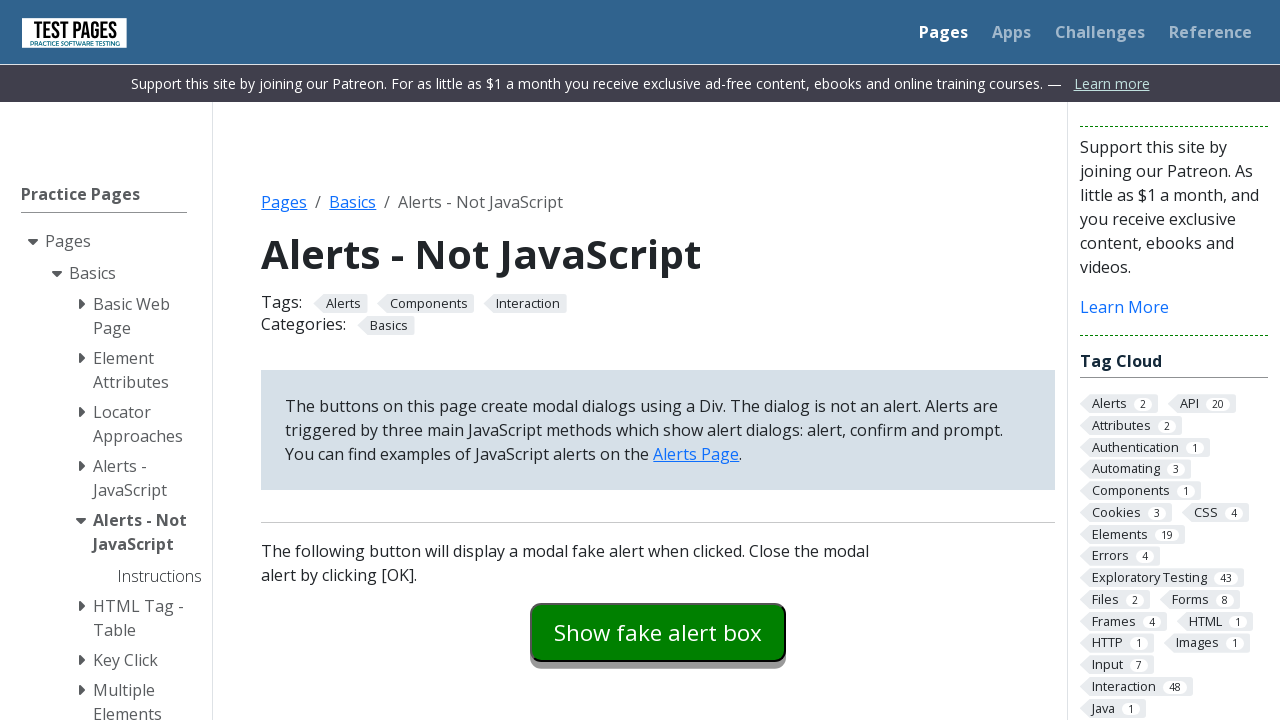

Clicked the fake alert button to open dialog at (658, 632) on #fakealert
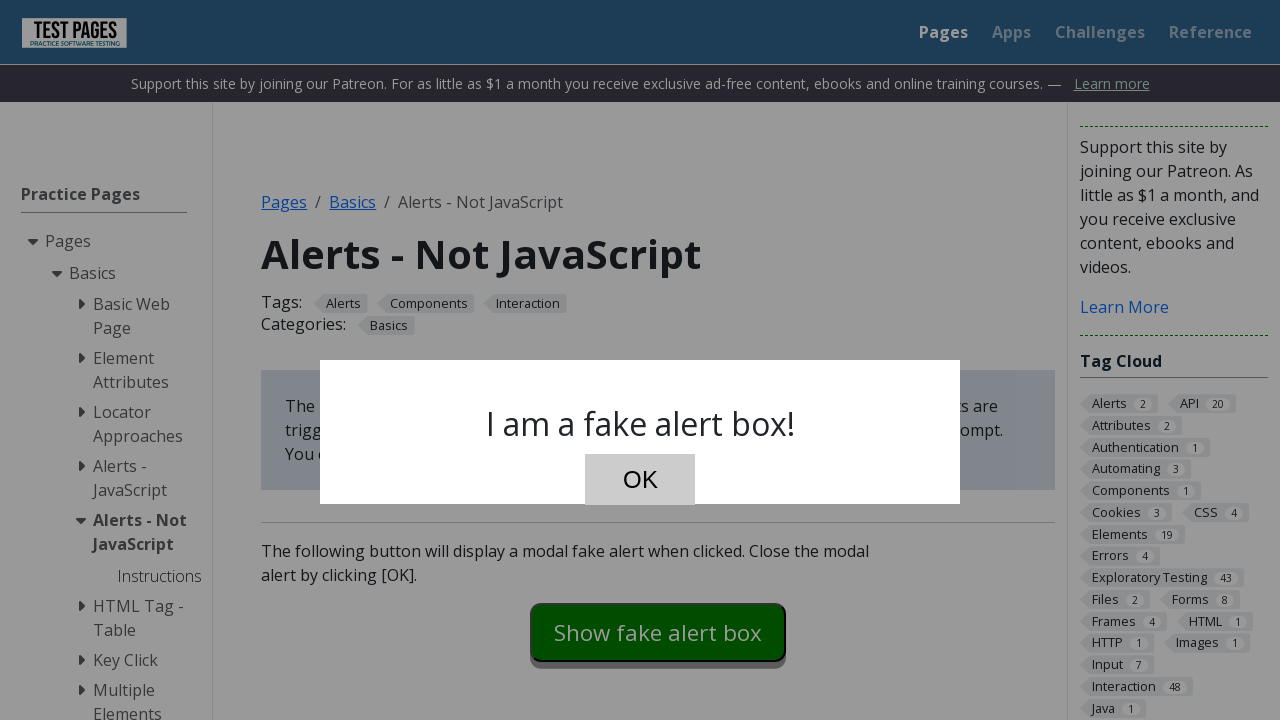

Clicked OK button to close the fake alert dialog at (640, 480) on #dialog-ok
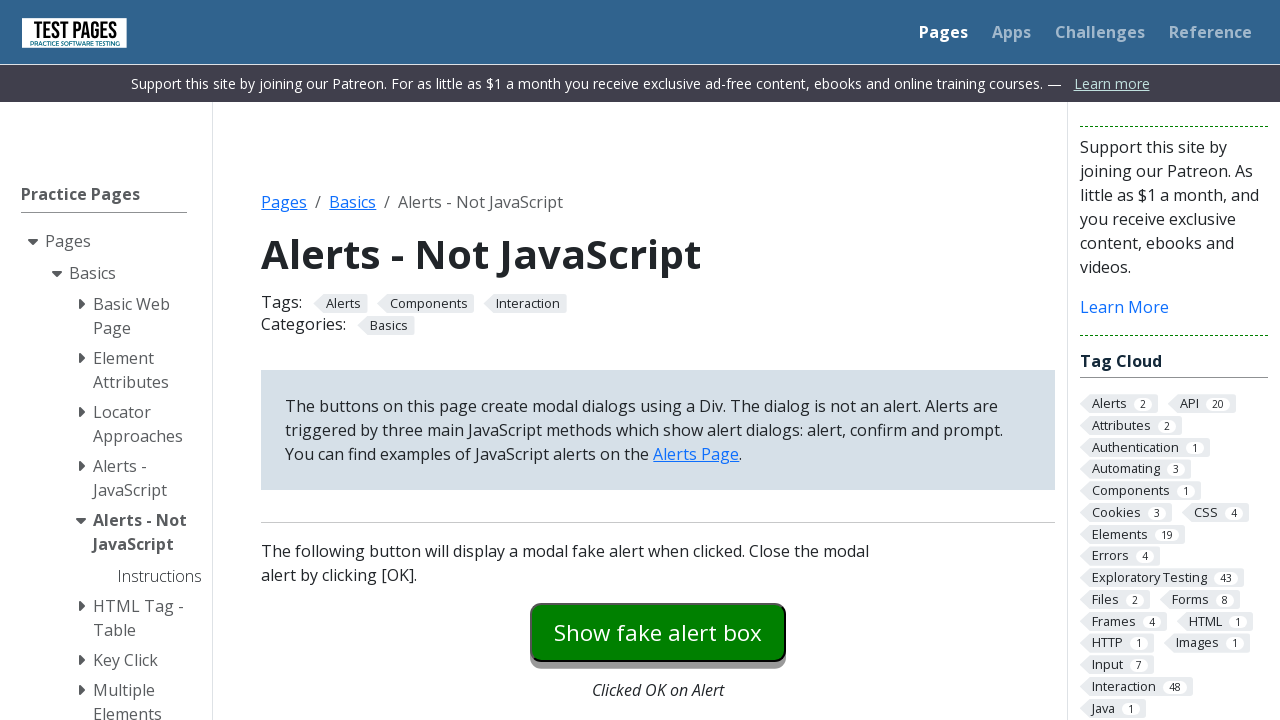

Verified that dialog has been closed and is no longer visible
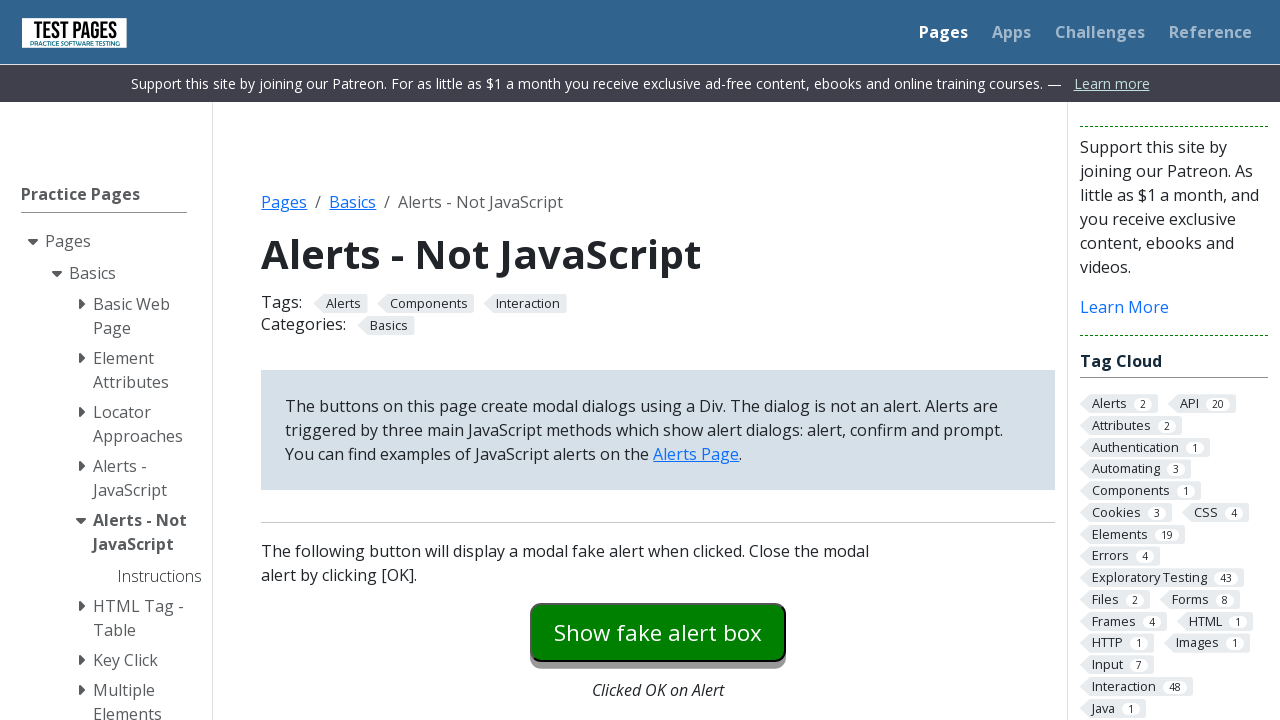

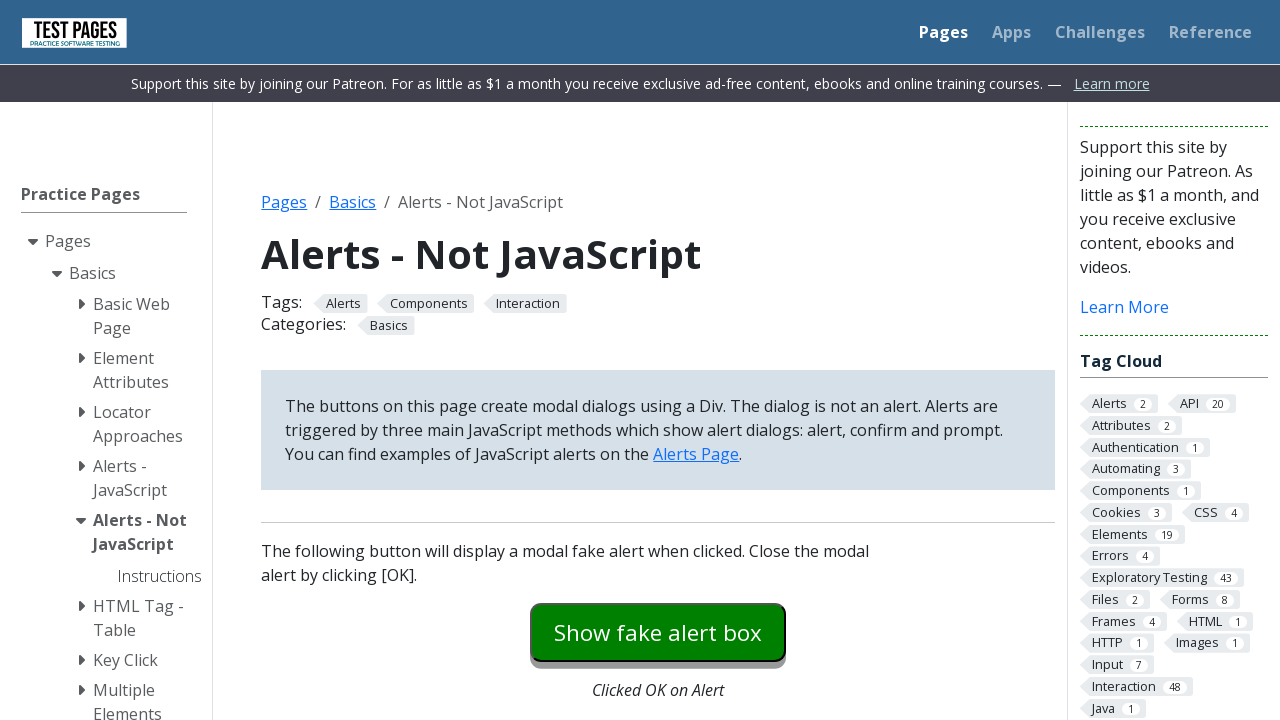